Tests wait functionality by clicking a button and waiting for a paragraph element to appear on the page

Starting URL: https://testeroprogramowania.github.io/selenium/wait2.html

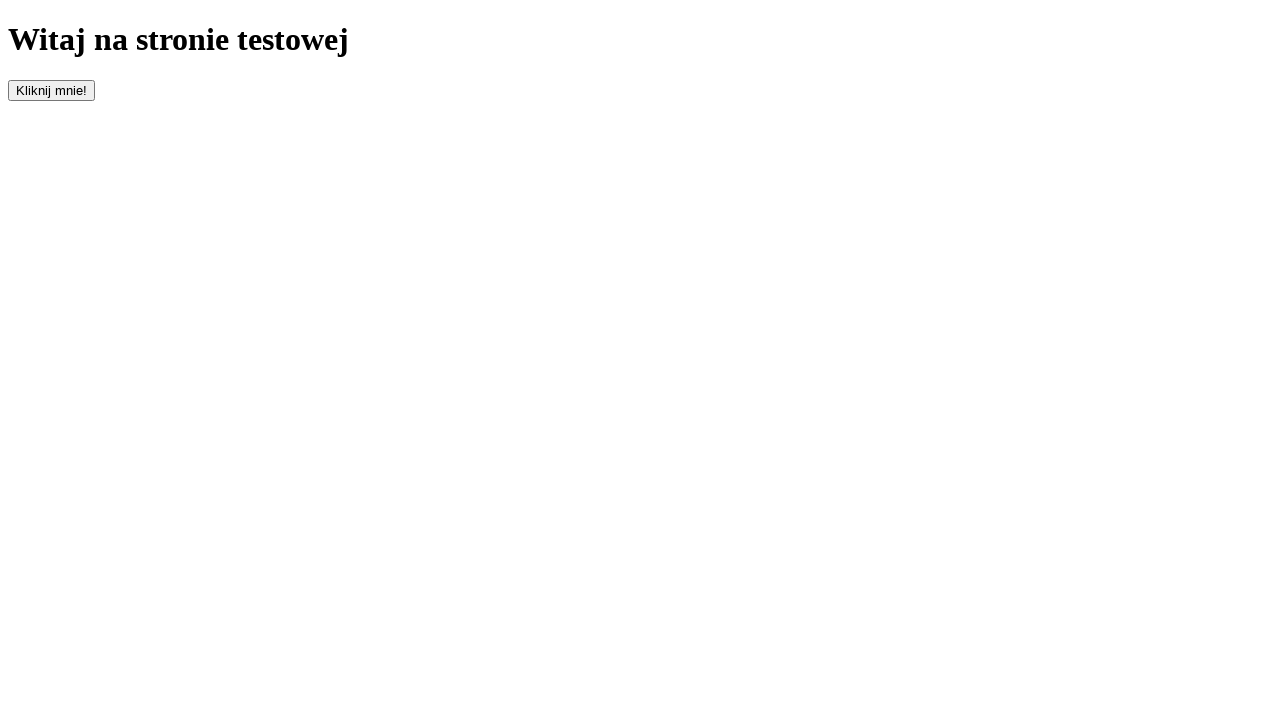

Navigated to wait functionality test page
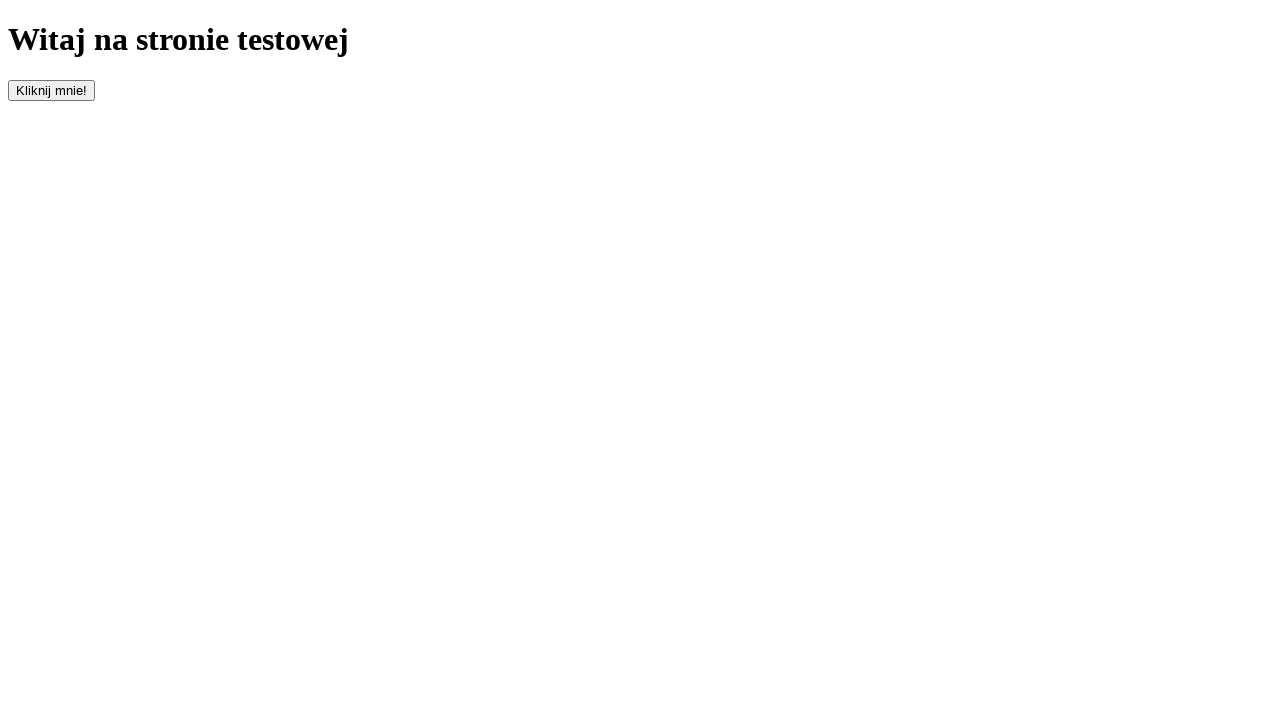

Clicked the button to trigger paragraph appearance at (52, 90) on #clickOnMe
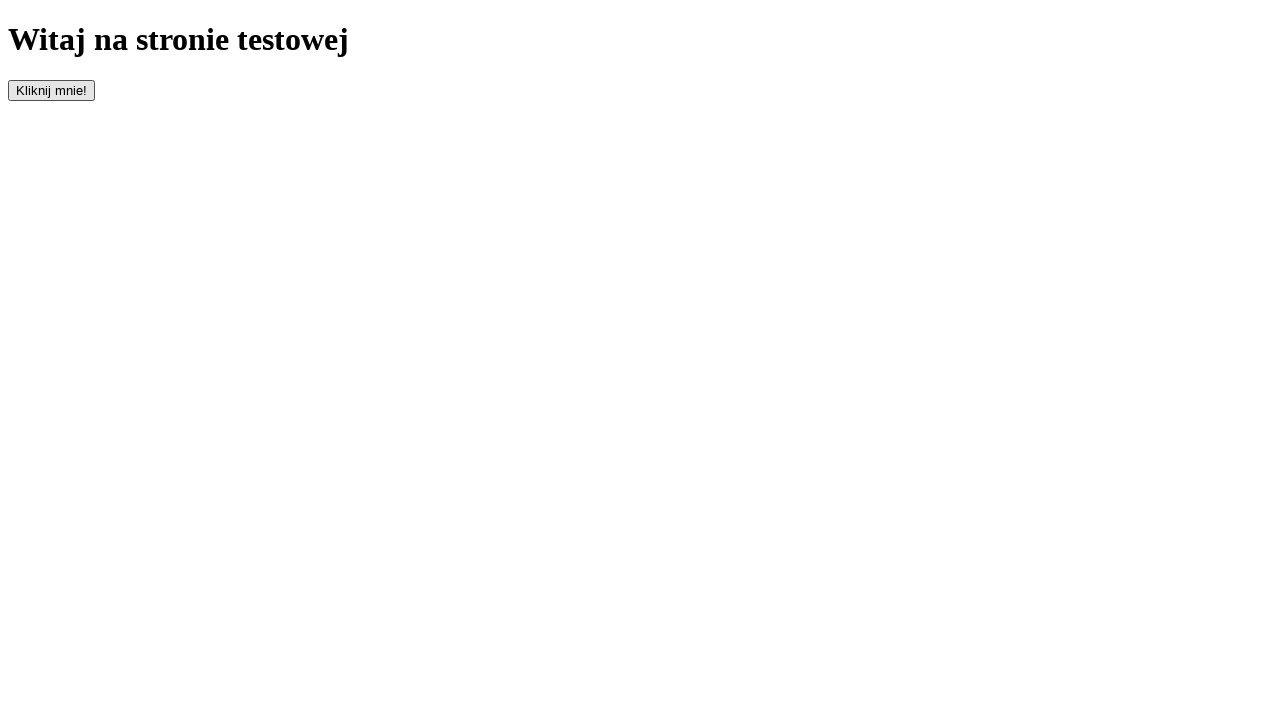

Paragraph element appeared on the page
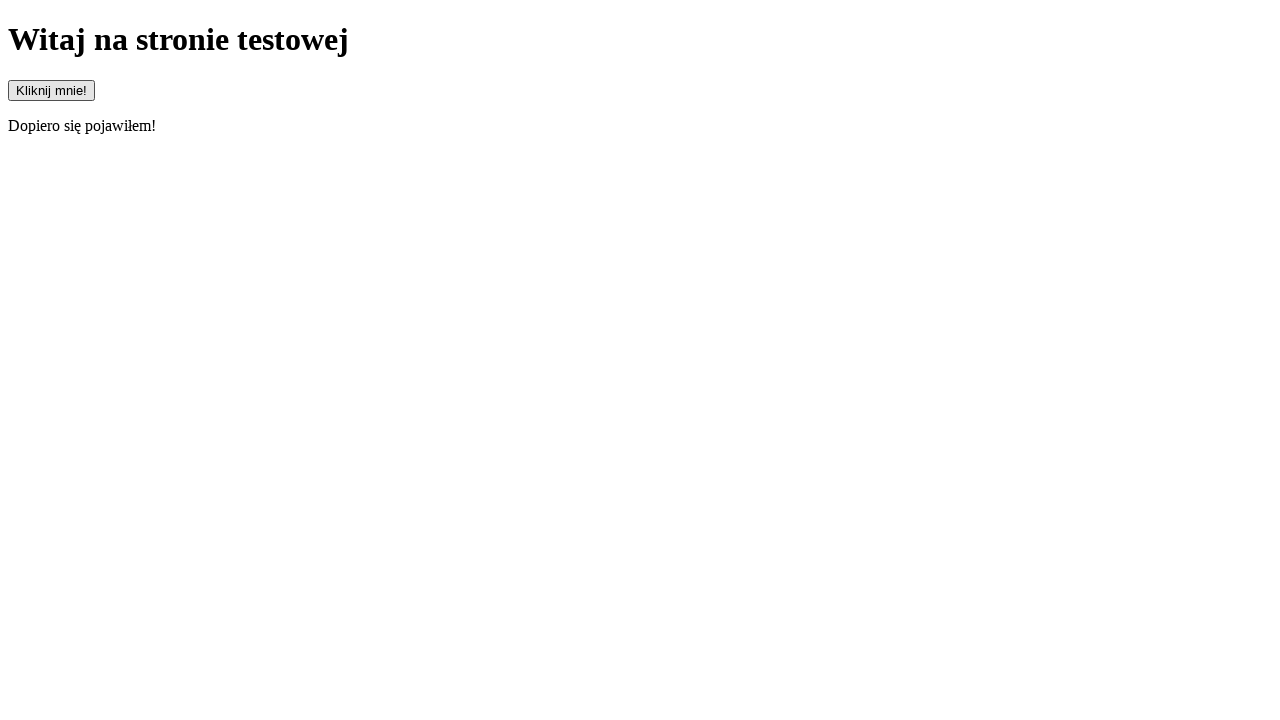

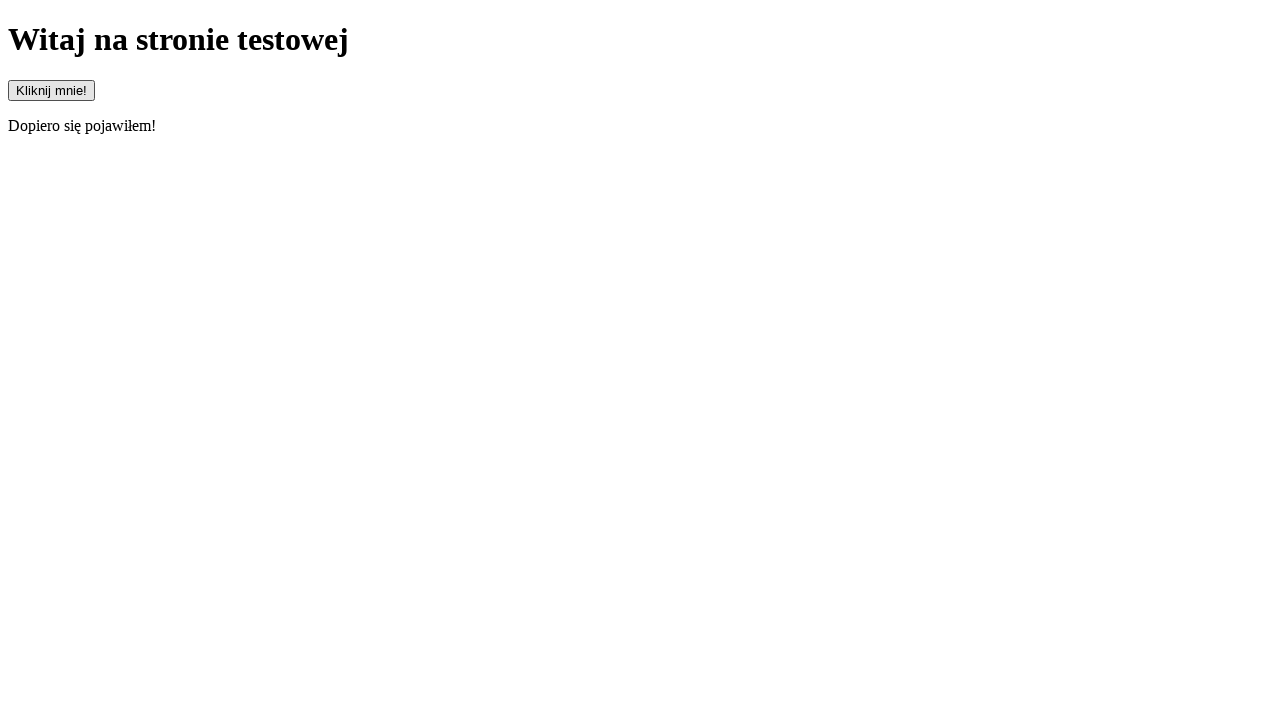